Tests filtering to display only active (non-completed) items

Starting URL: https://demo.playwright.dev/todomvc

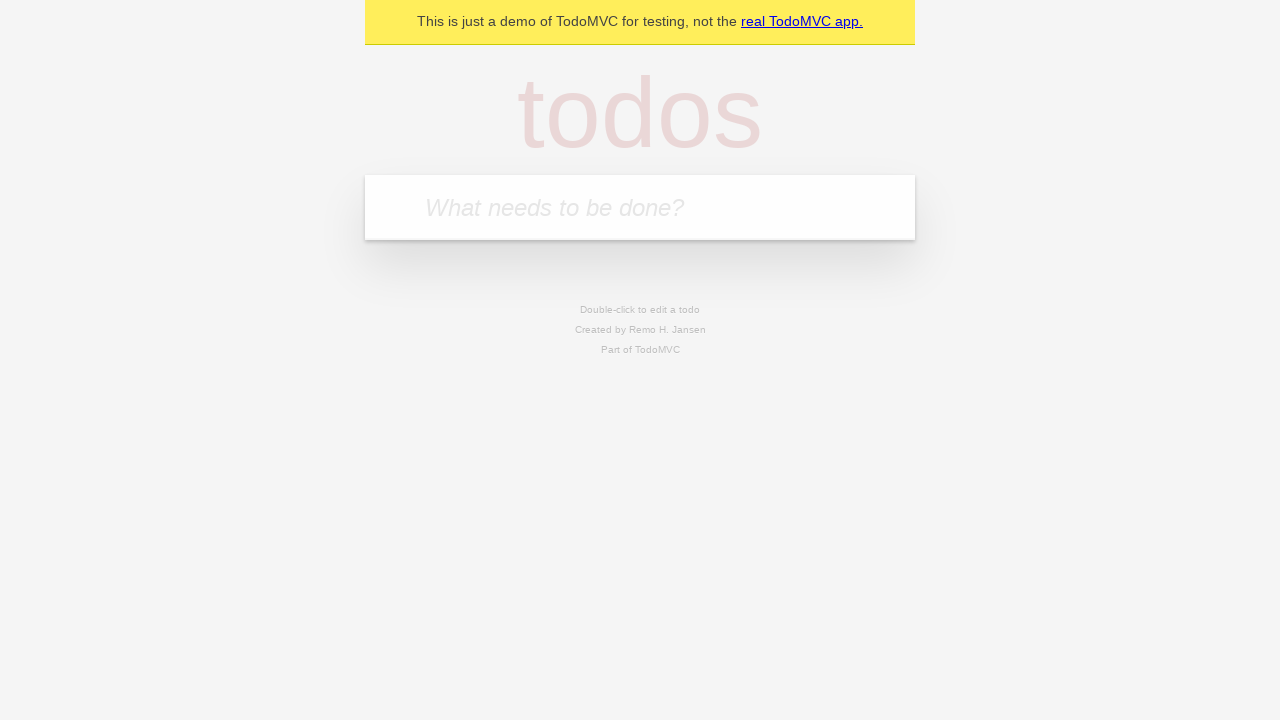

Filled todo input with 'buy some cheese' on internal:attr=[placeholder="What needs to be done?"i]
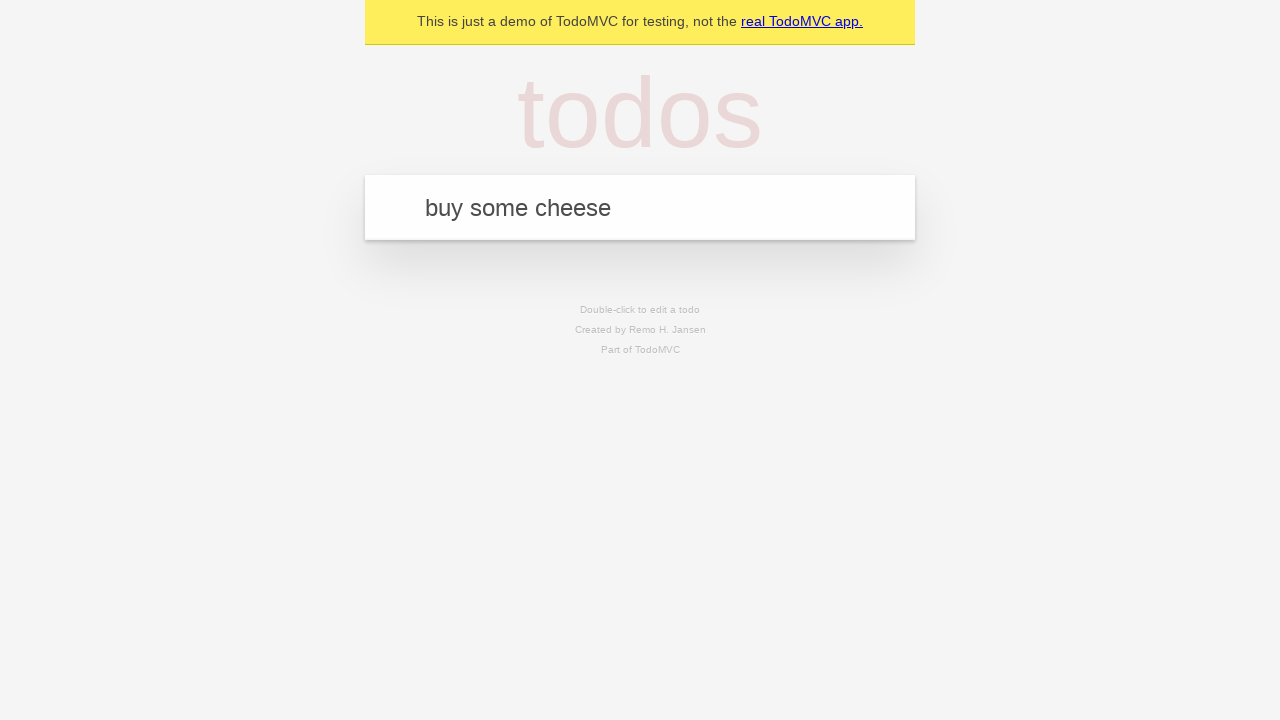

Pressed Enter to add todo 'buy some cheese' on internal:attr=[placeholder="What needs to be done?"i]
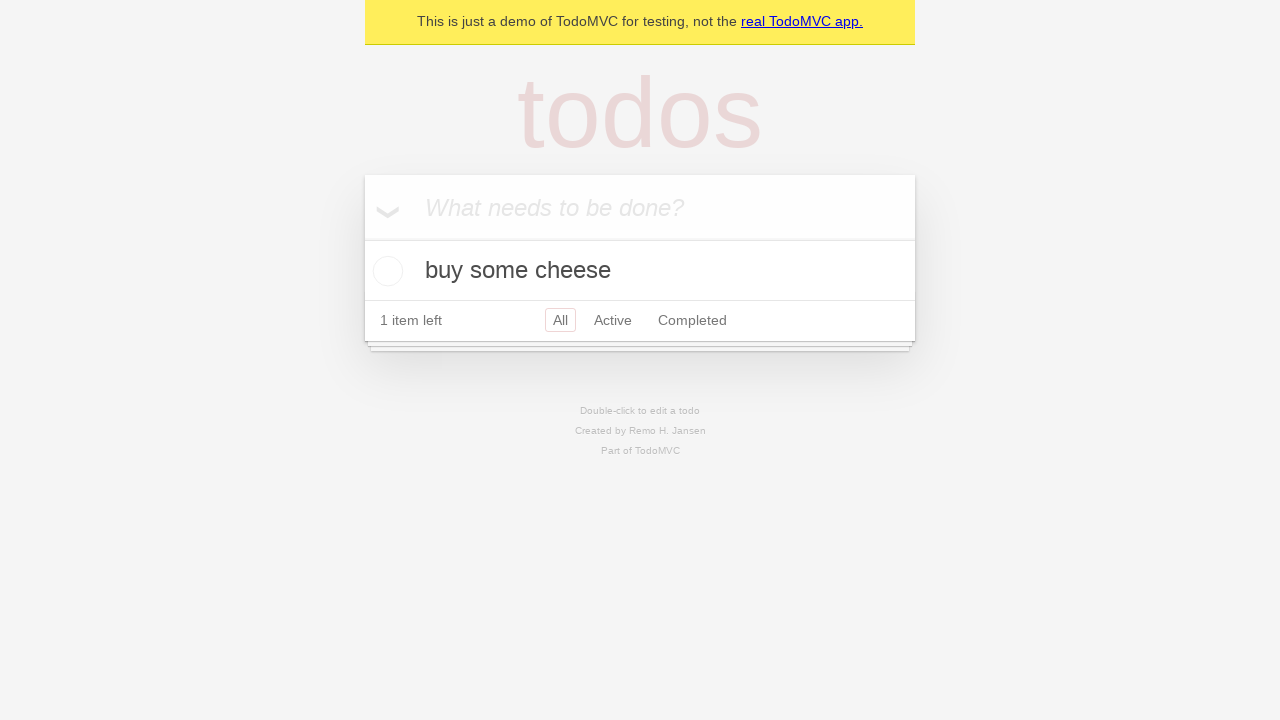

Filled todo input with 'feed the cat' on internal:attr=[placeholder="What needs to be done?"i]
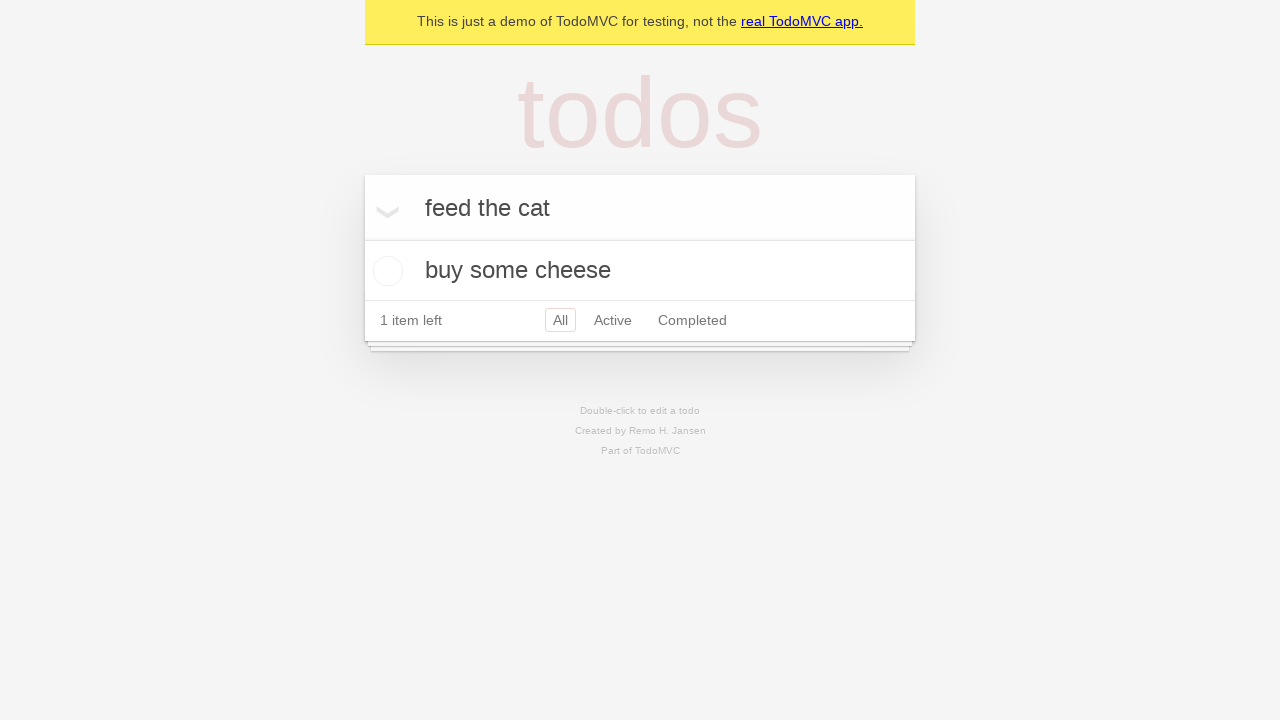

Pressed Enter to add todo 'feed the cat' on internal:attr=[placeholder="What needs to be done?"i]
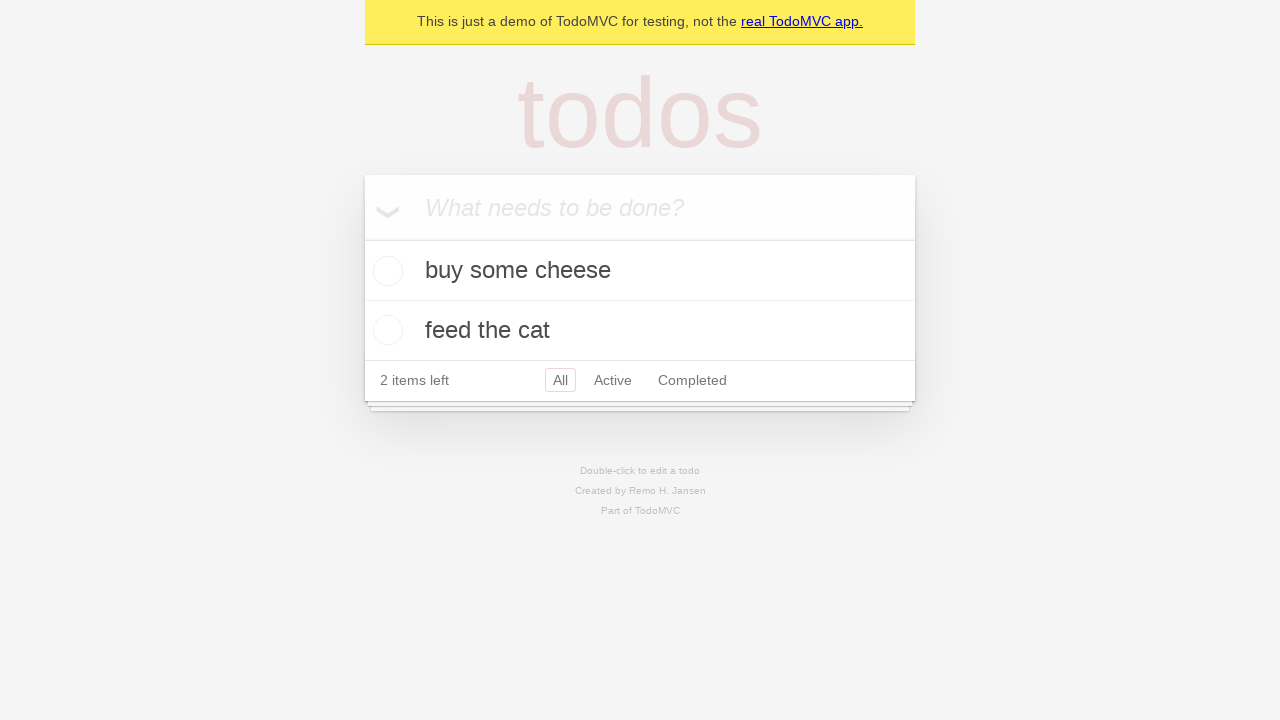

Filled todo input with 'book a doctors appointment' on internal:attr=[placeholder="What needs to be done?"i]
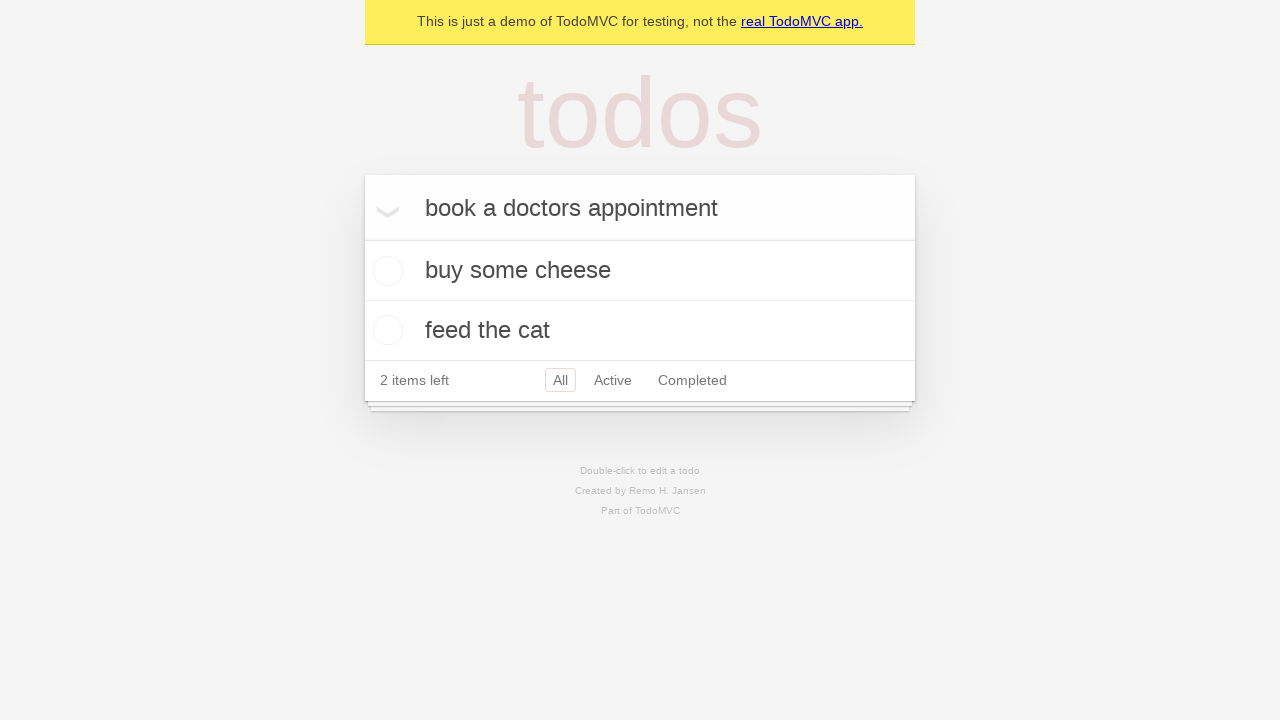

Pressed Enter to add todo 'book a doctors appointment' on internal:attr=[placeholder="What needs to be done?"i]
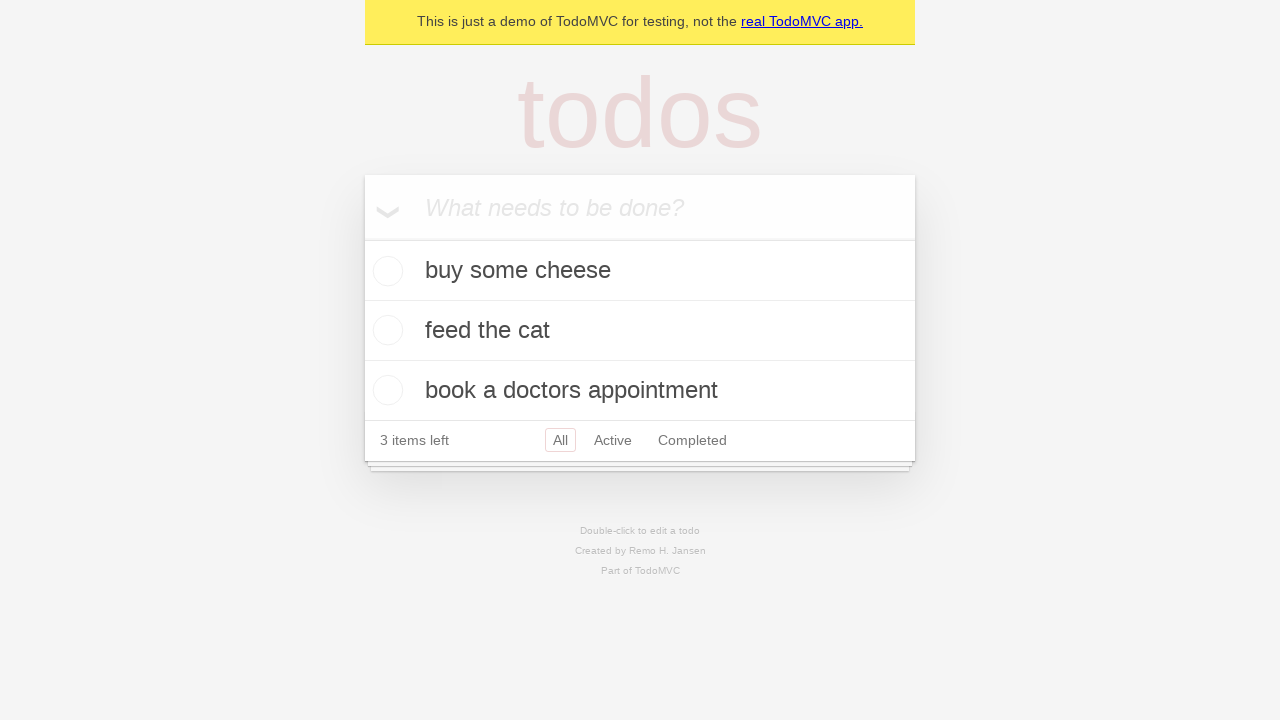

Marked second todo item as completed at (385, 330) on internal:testid=[data-testid="todo-item"s] >> nth=1 >> internal:role=checkbox
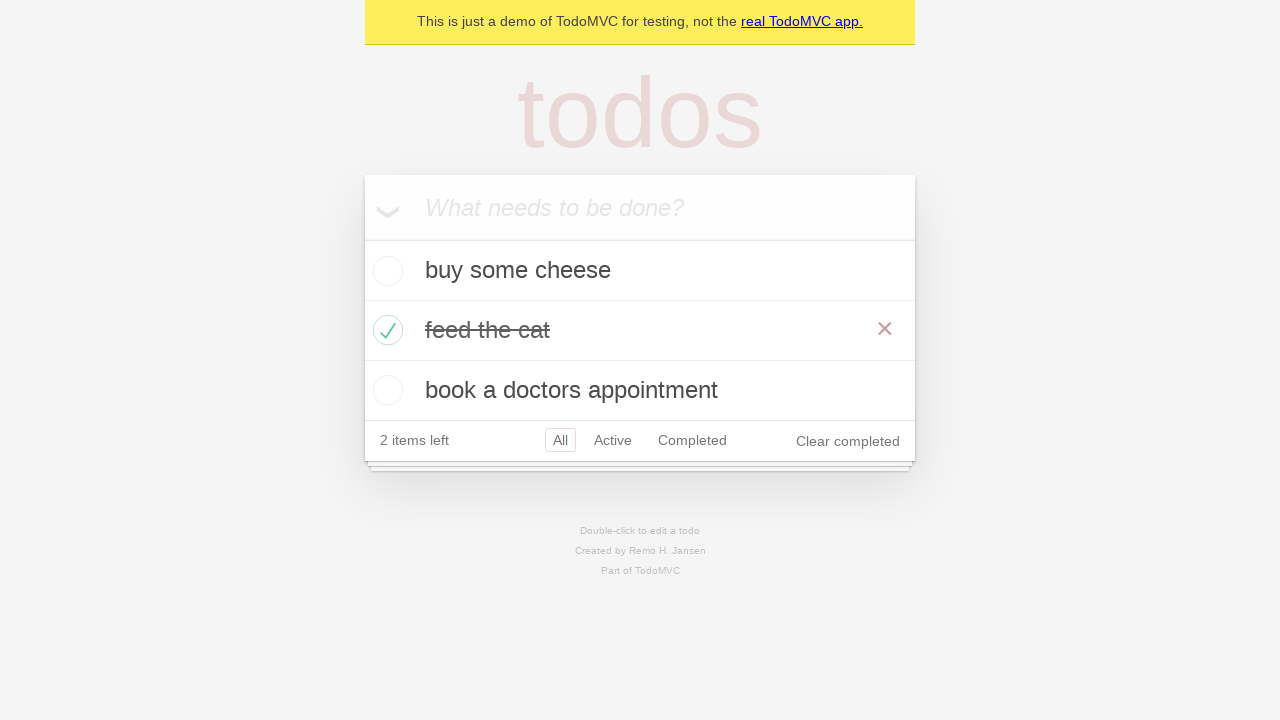

Clicked Active filter to display only non-completed items at (613, 440) on internal:role=link[name="Active"i]
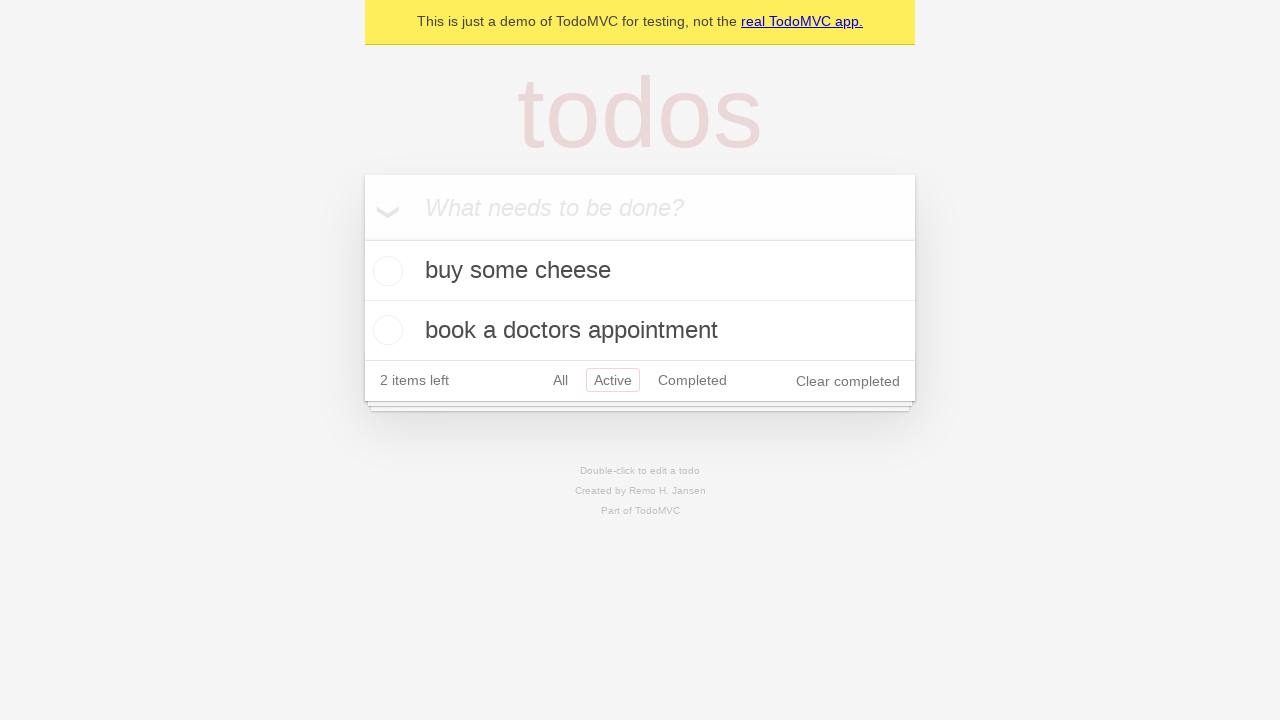

Filtered view loaded with 2 active items displayed
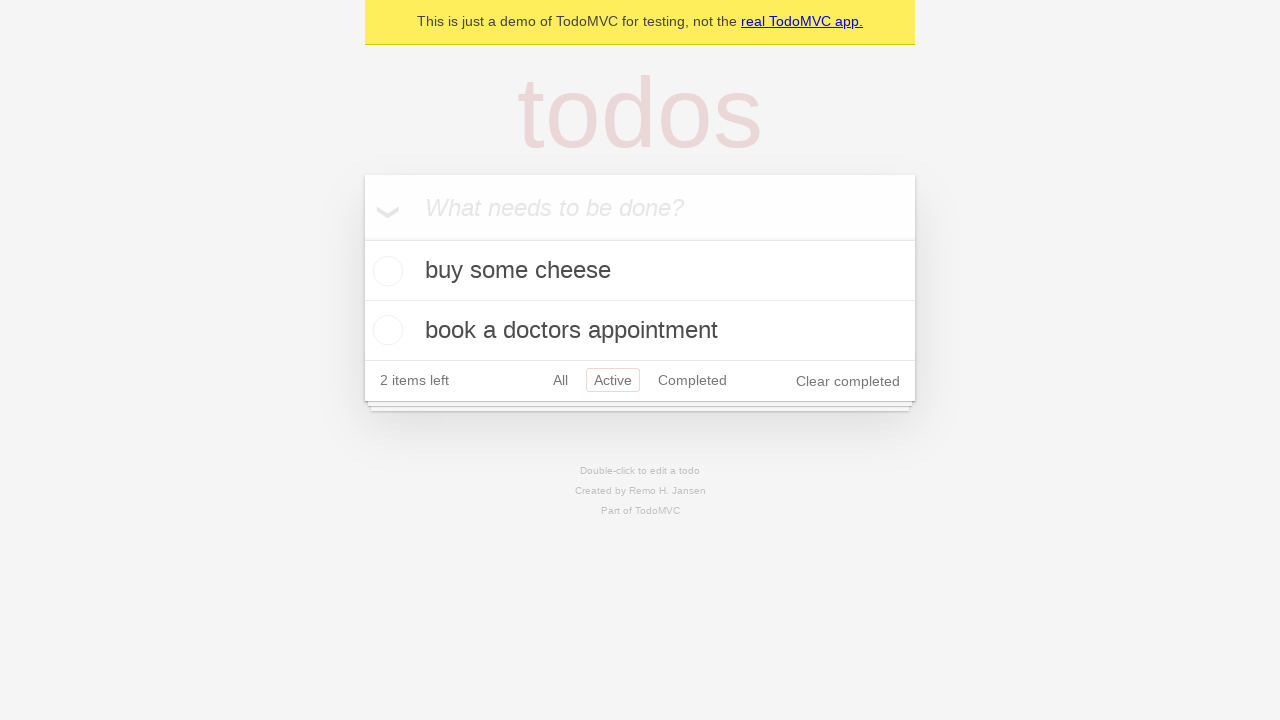

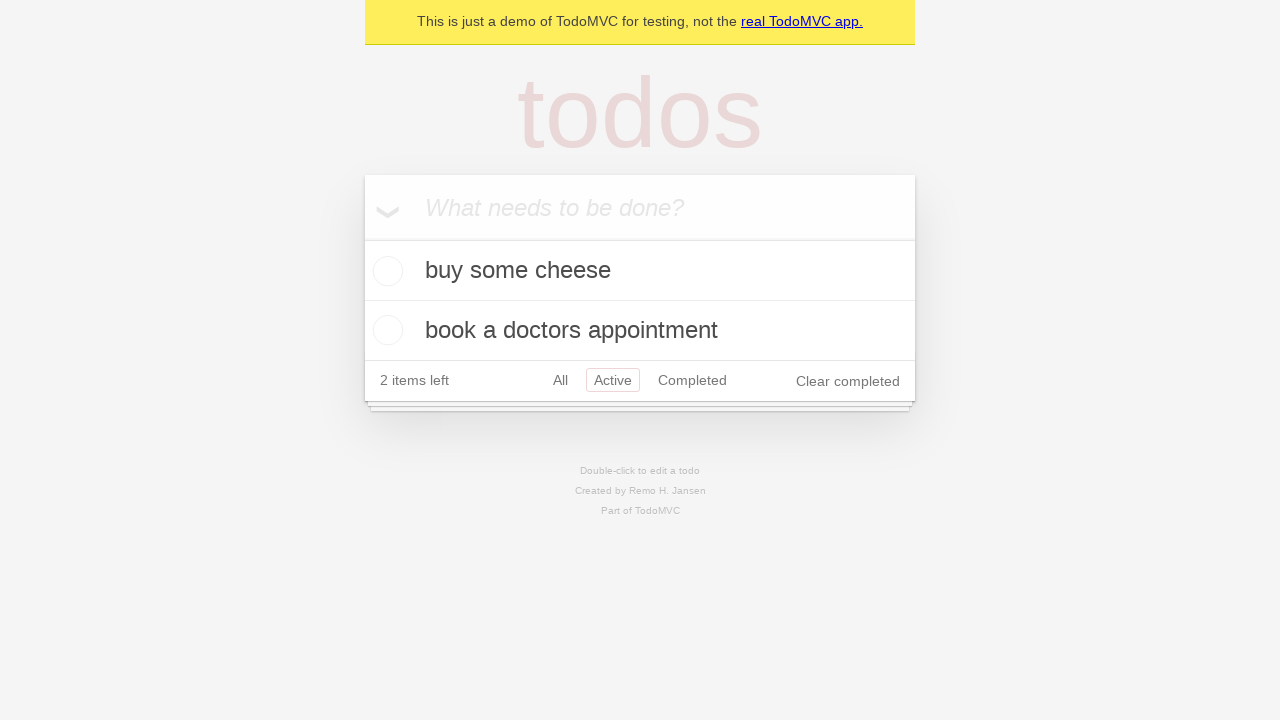